Tests that the logo is displayed on the OrangeHRM login page by locating the logo image element and verifying its visibility.

Starting URL: https://opensource-demo.orangehrmlive.com/web/index.php/auth/login

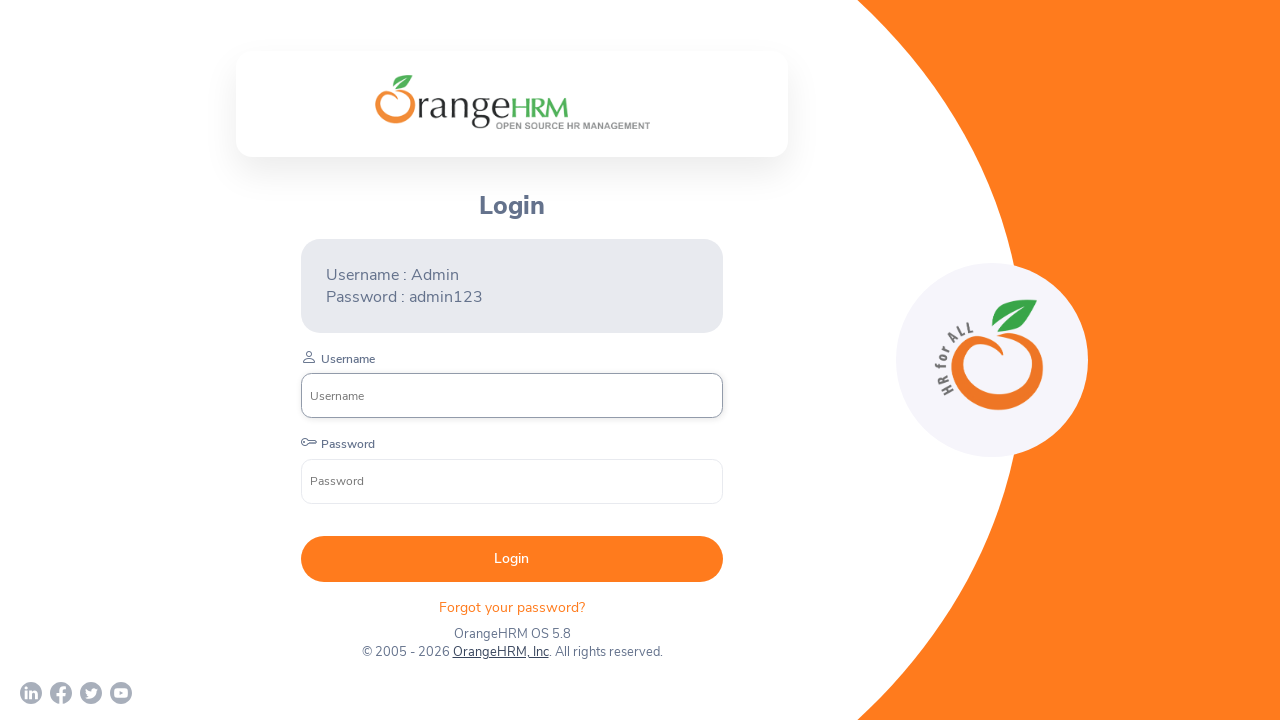

Navigated to OrangeHRM login page
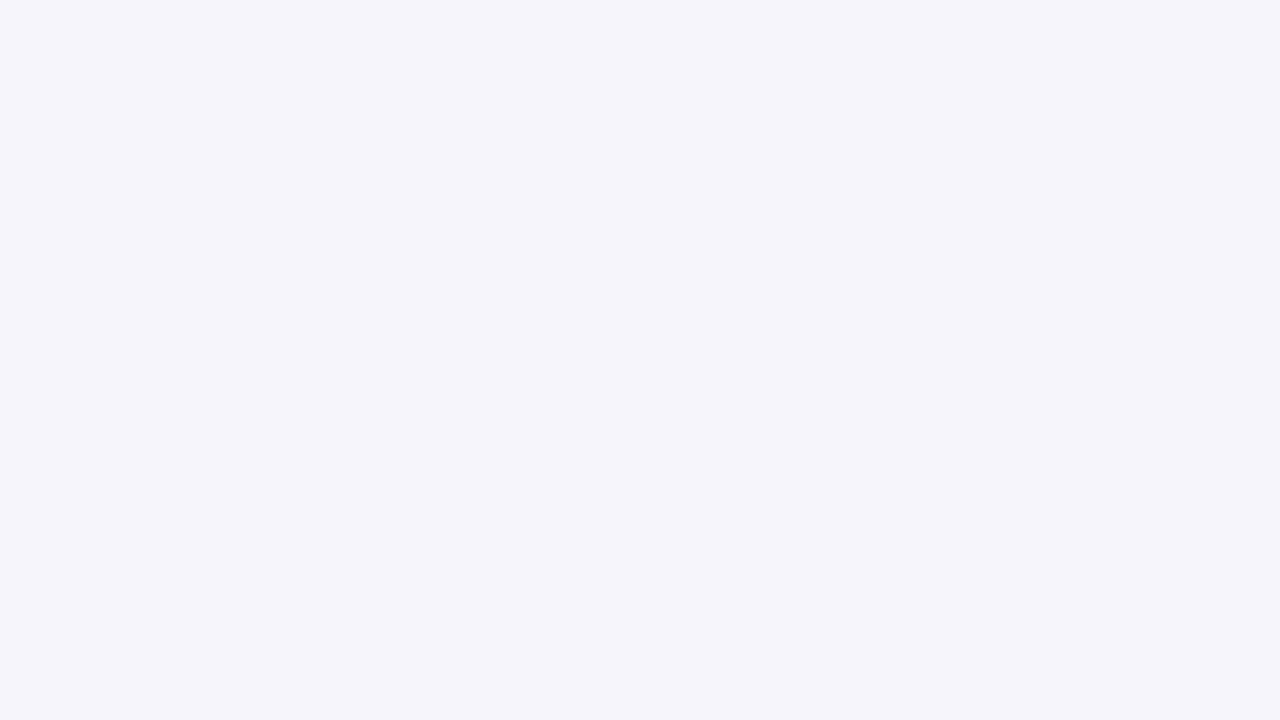

Located logo image element
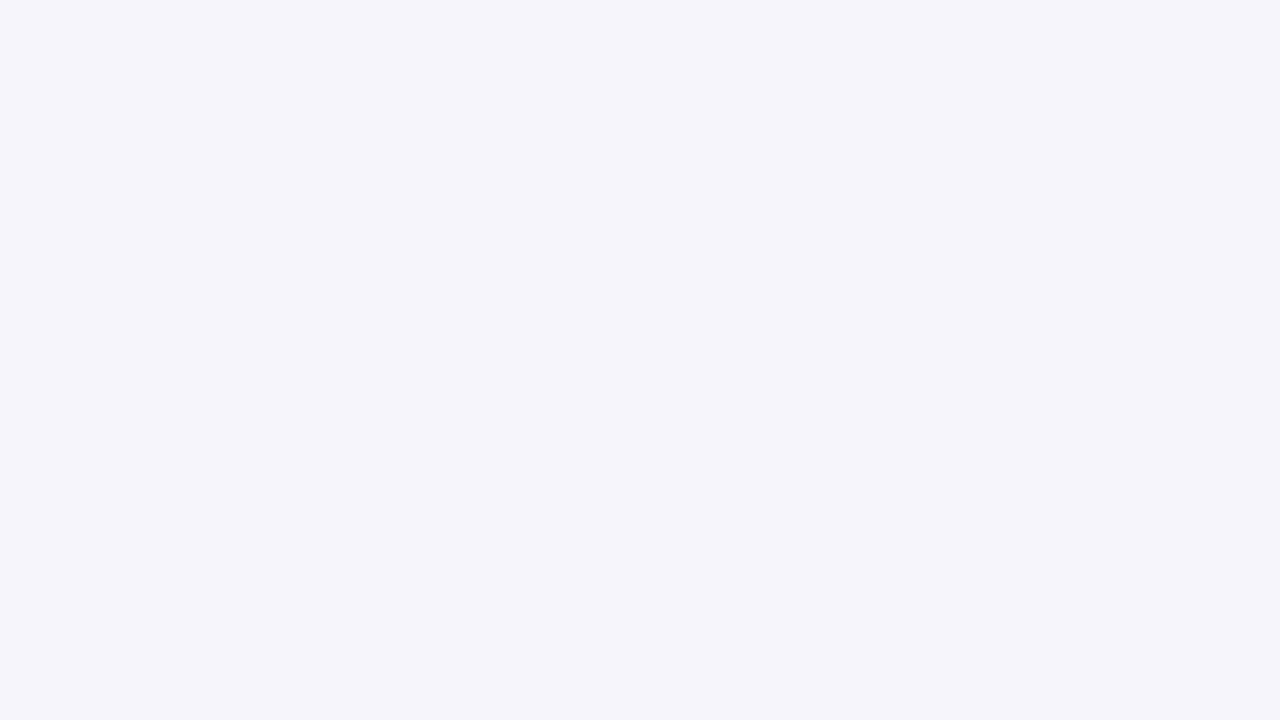

Logo element became visible
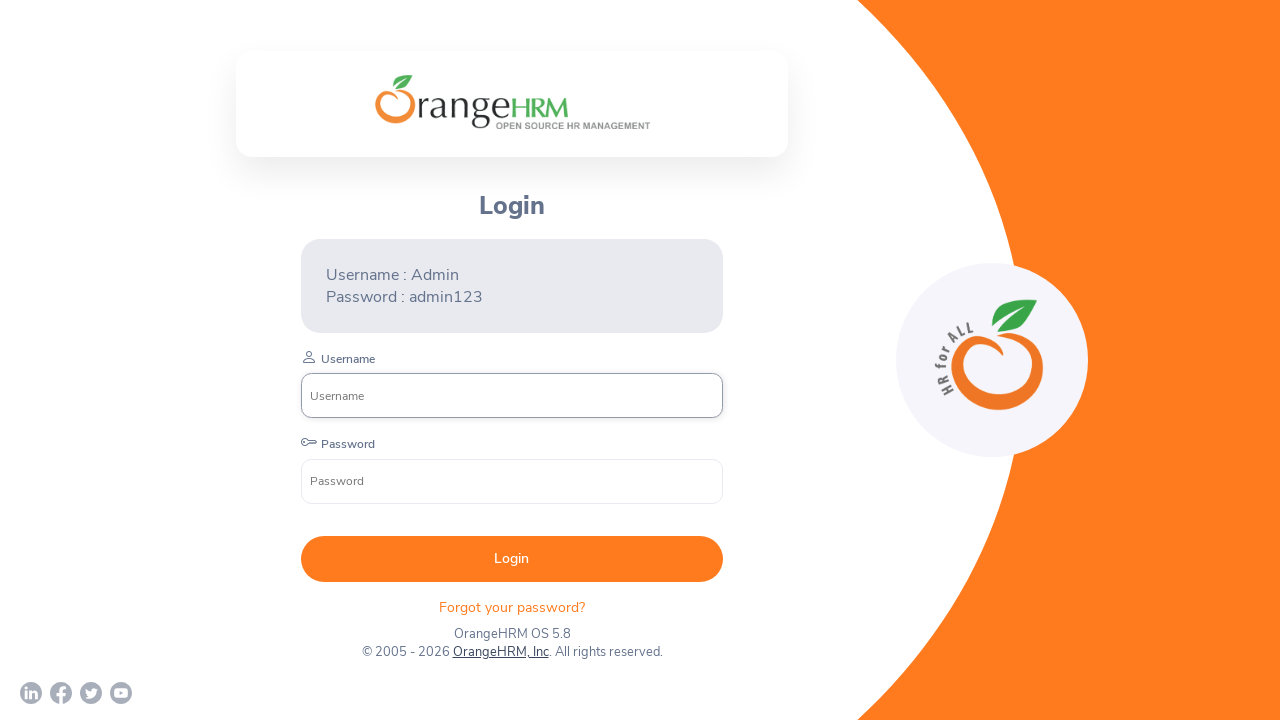

Verified logo is visible on the OrangeHRM login page
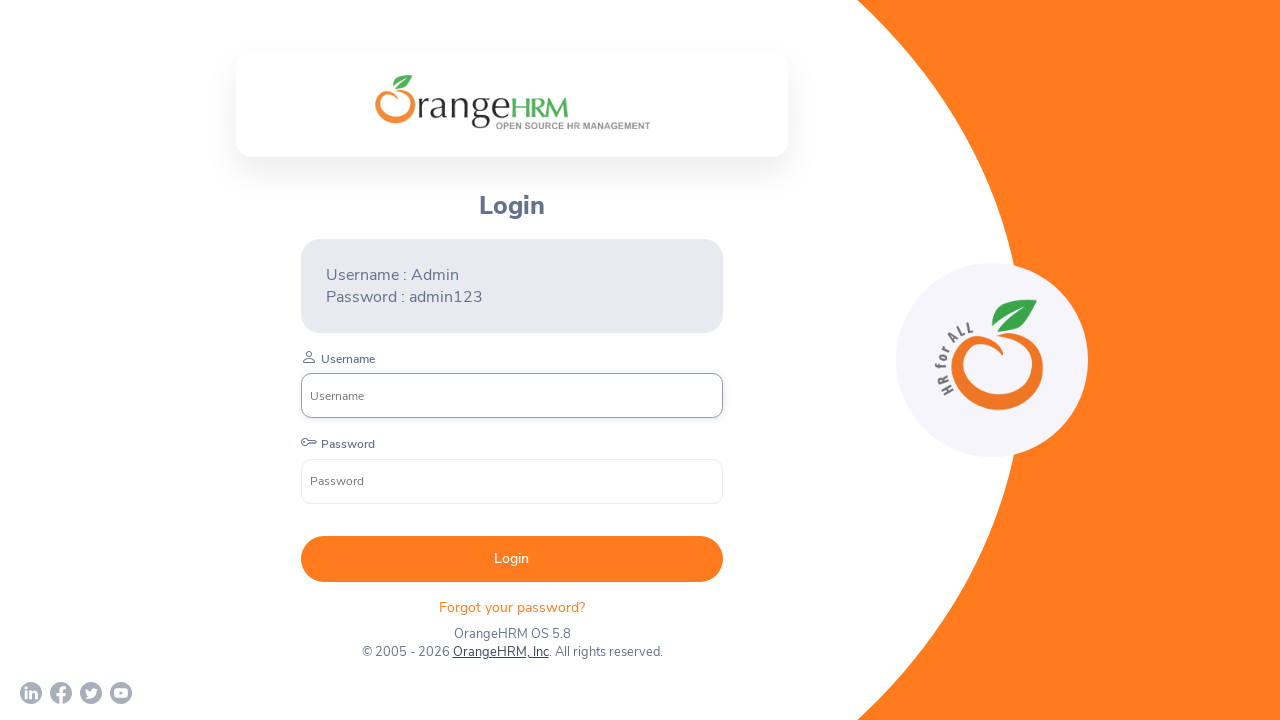

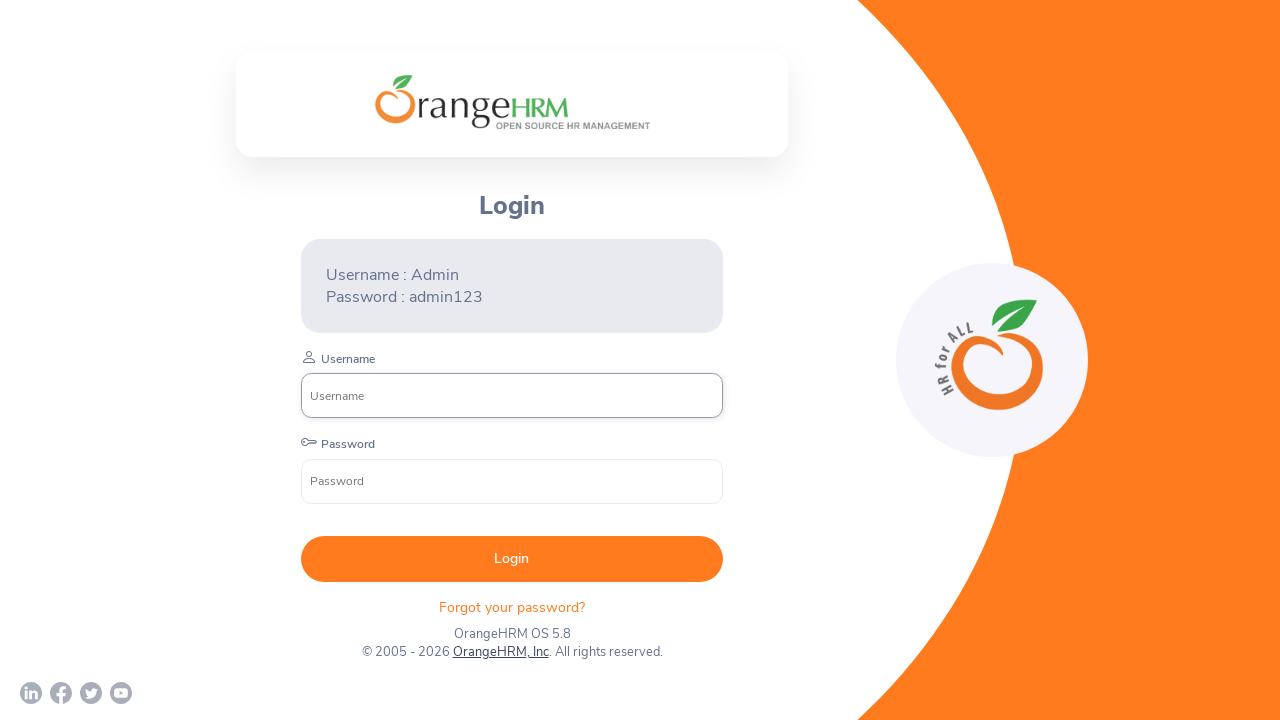